Tests handling of JavaScript alert dialogs by clicking a button that triggers an alert and accepting it.

Starting URL: https://the-internet.herokuapp.com/javascript_alerts

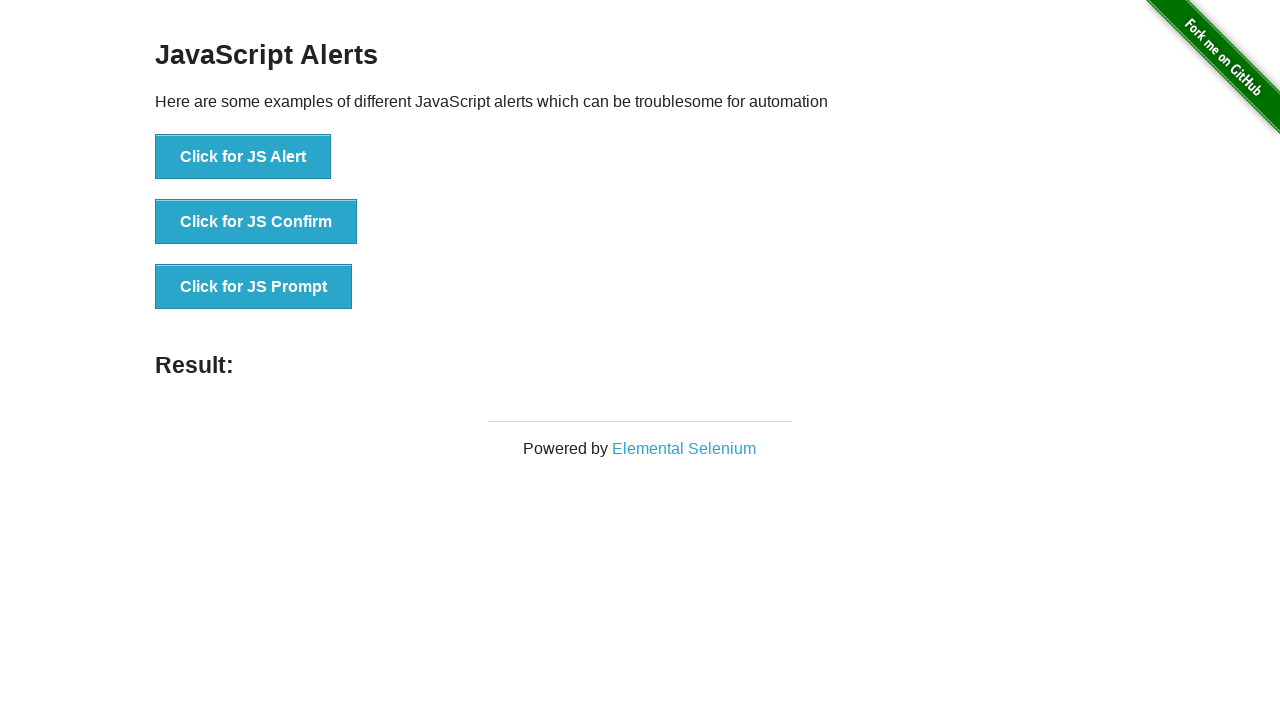

Set up dialog handler to accept JavaScript alerts
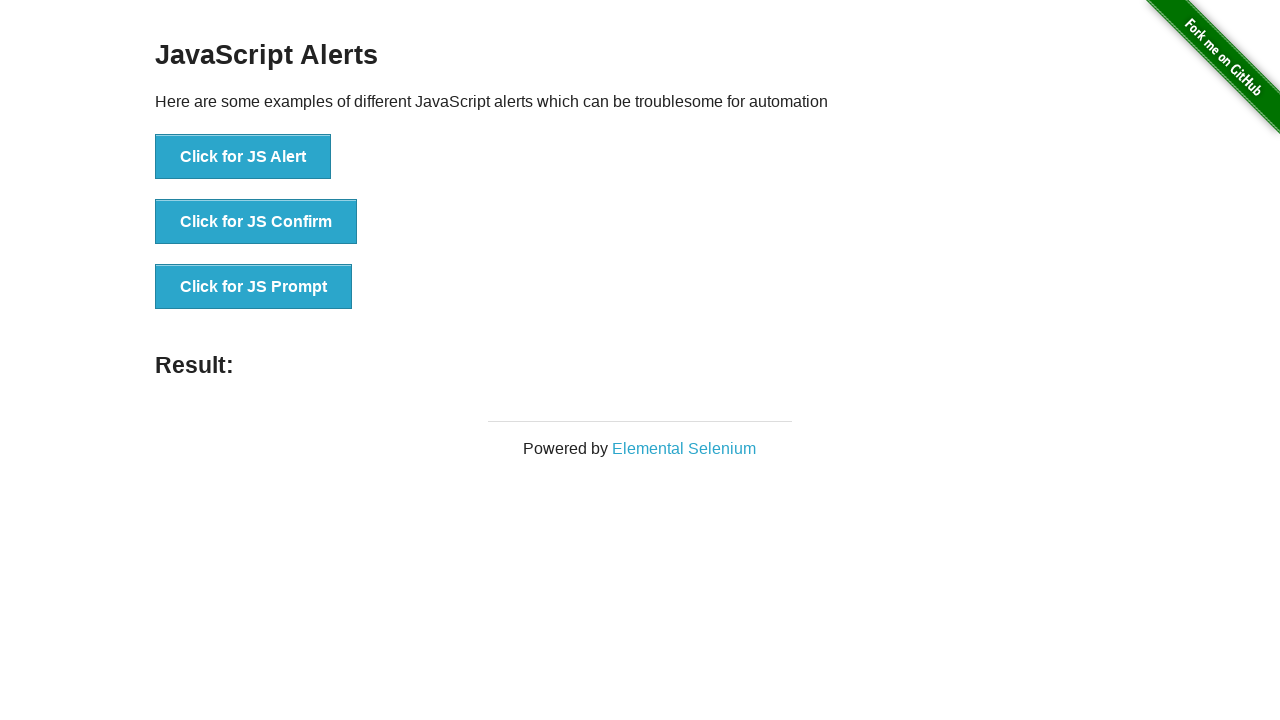

Clicked button to trigger JavaScript alert at (243, 157) on xpath=//button[normalize-space()='Click for JS Alert']
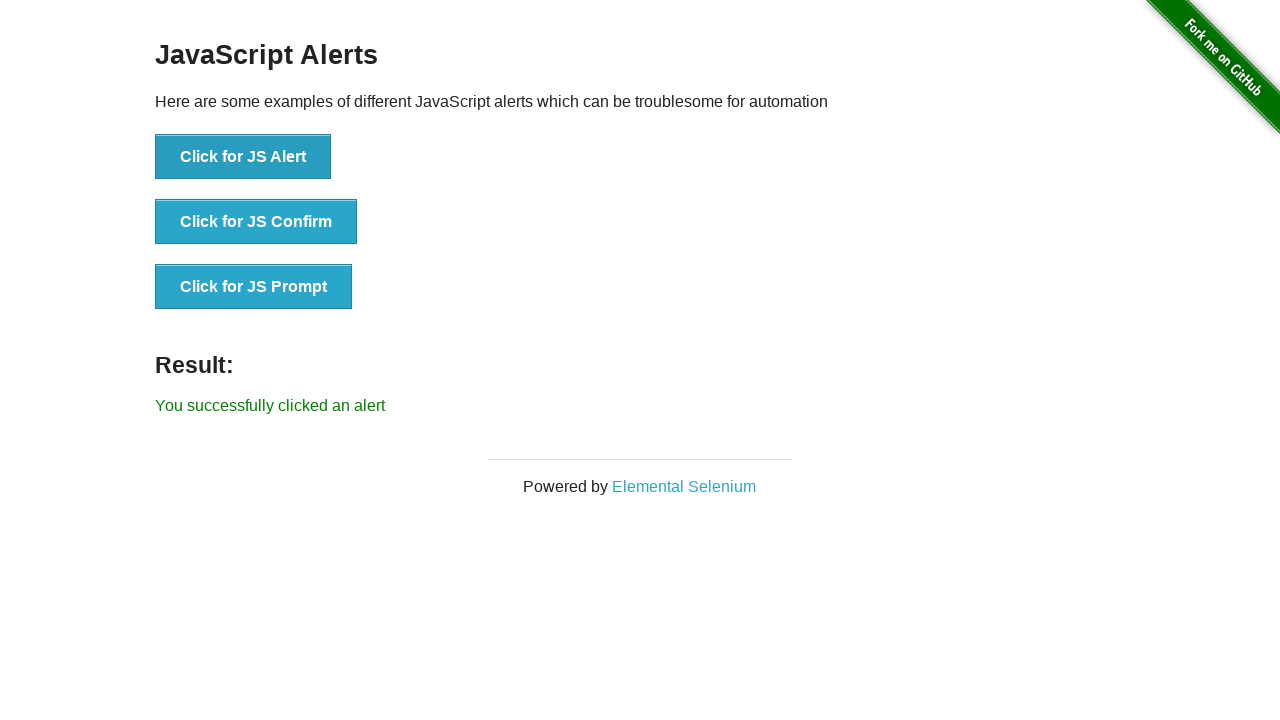

Alert was accepted and result element appeared
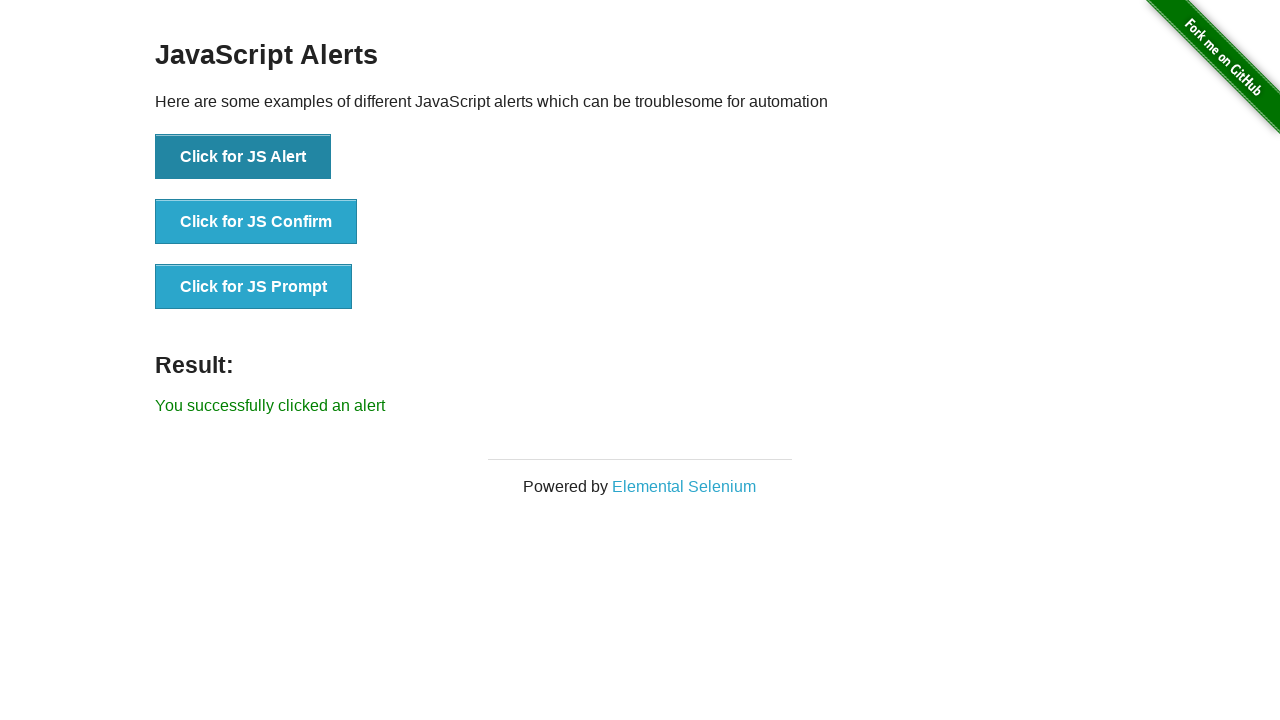

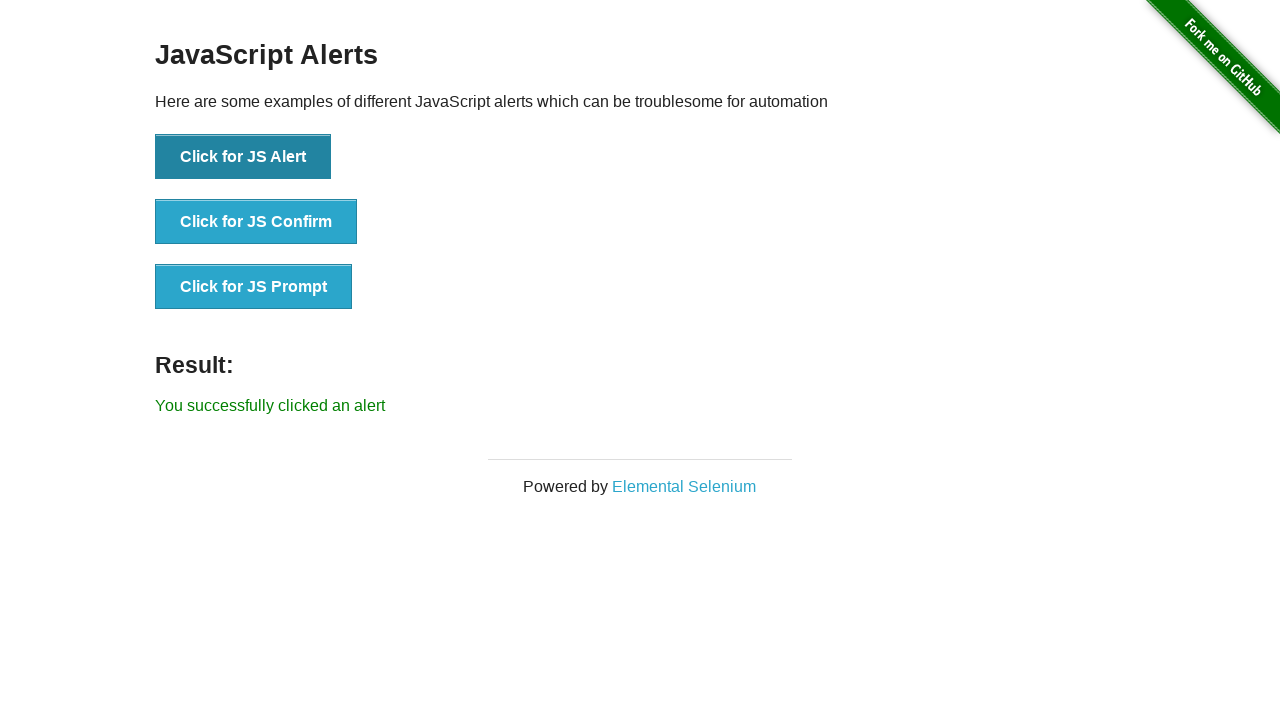